Tests JavaScript prompt alert functionality by switching to an iframe, clicking a button to trigger a prompt, entering text, and verifying the result is displayed on the page

Starting URL: https://www.w3schools.com/js/tryit.asp?filename=tryjs_prompt

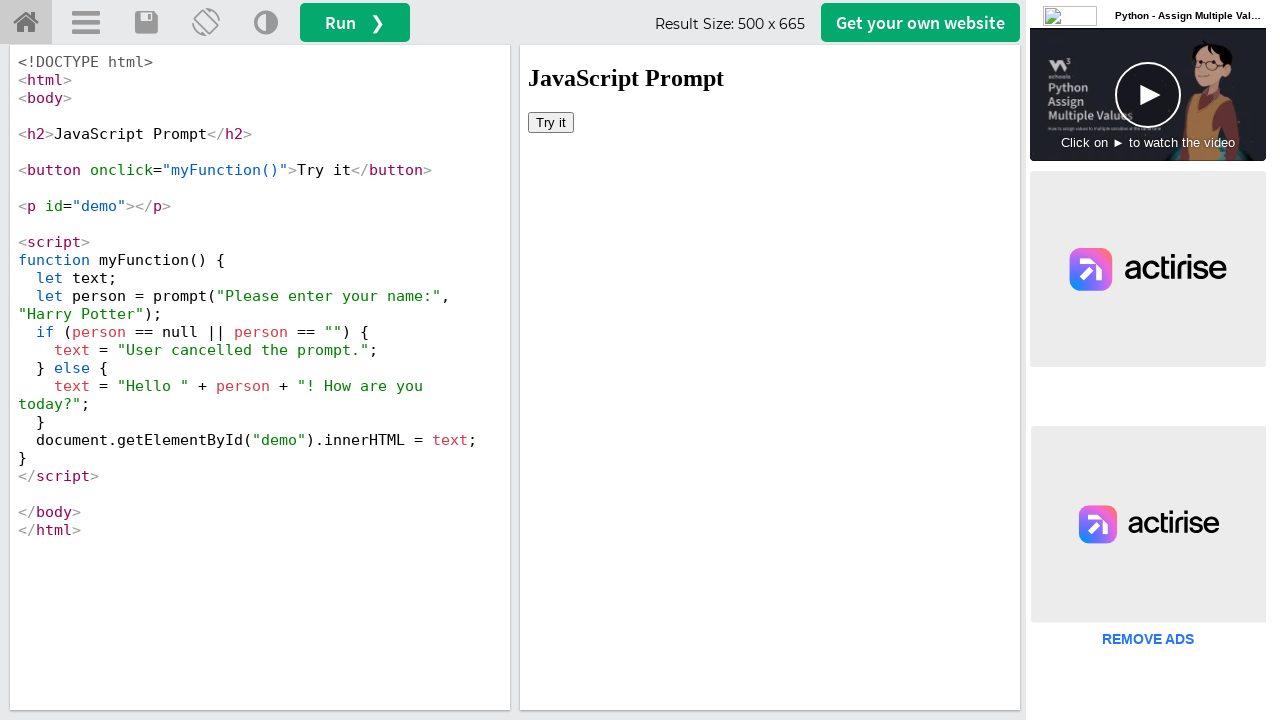

Switched to iframeResult to access demo content
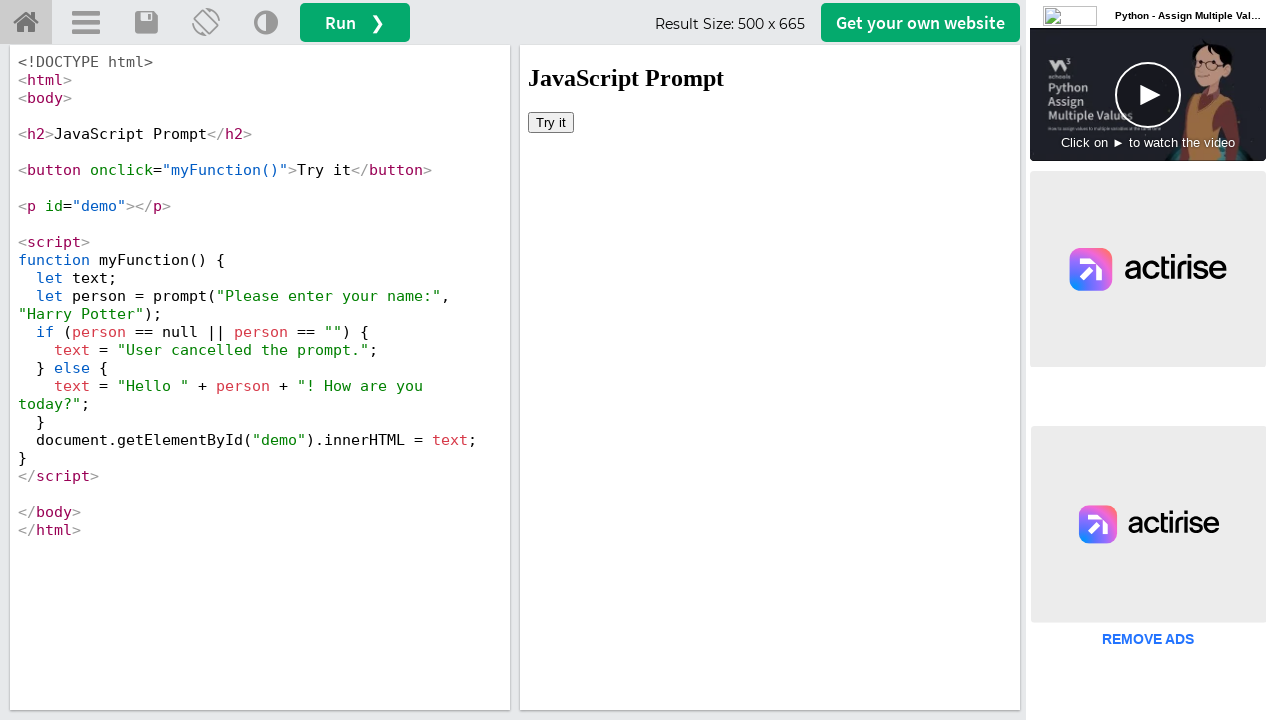

Clicked 'Try it' button to trigger prompt alert at (551, 122) on button:has-text('Try it')
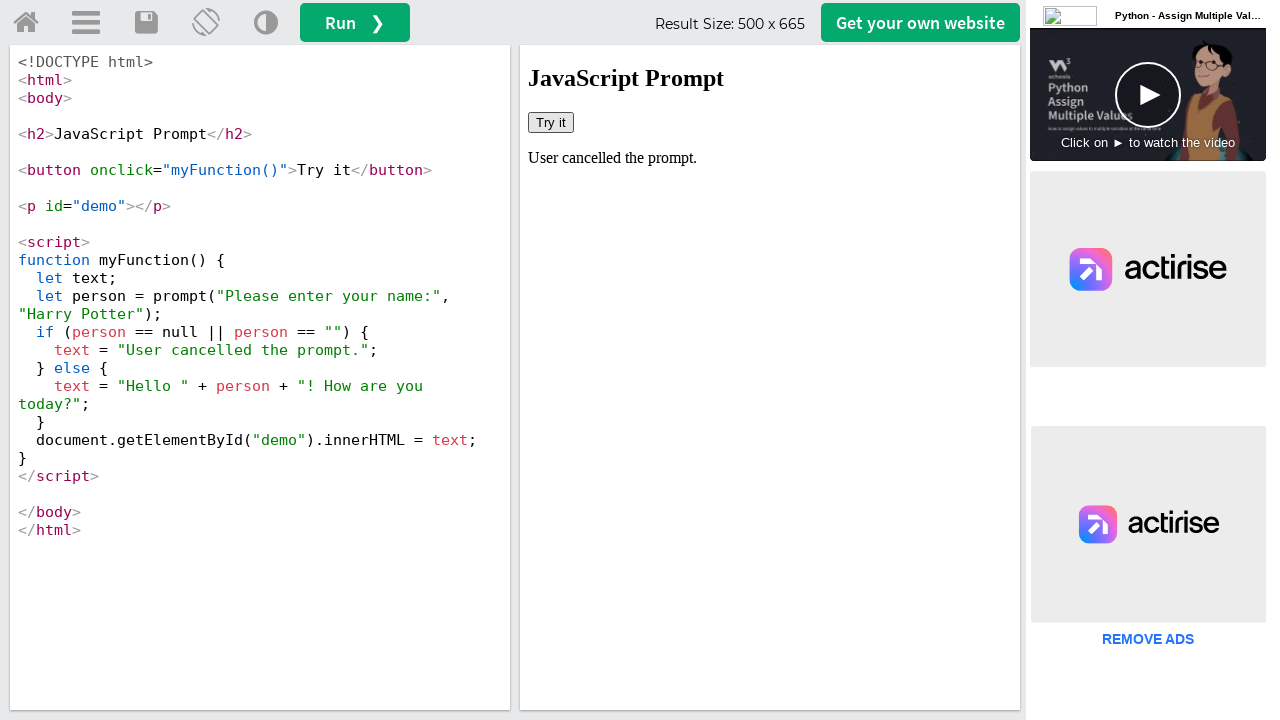

Set up dialog handler to accept prompt with text 'babitha'
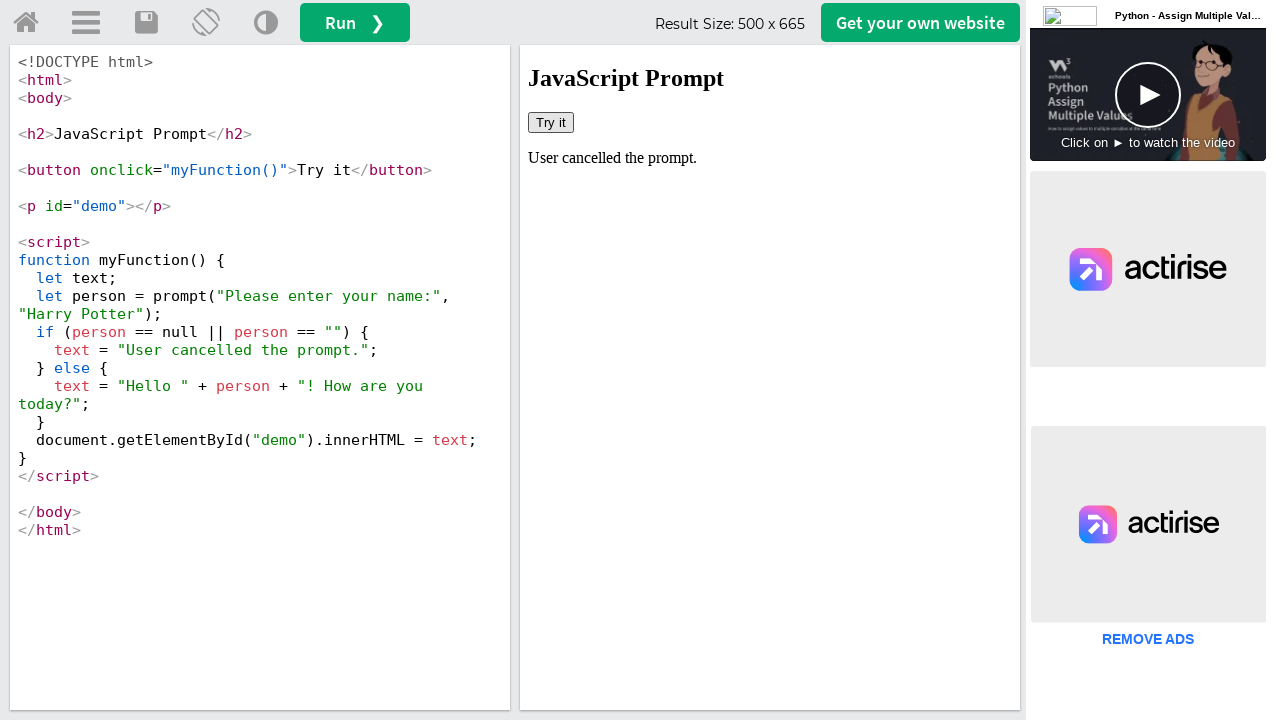

Clicked 'Try it' button again to trigger dialog with handler active at (551, 122) on button:has-text('Try it')
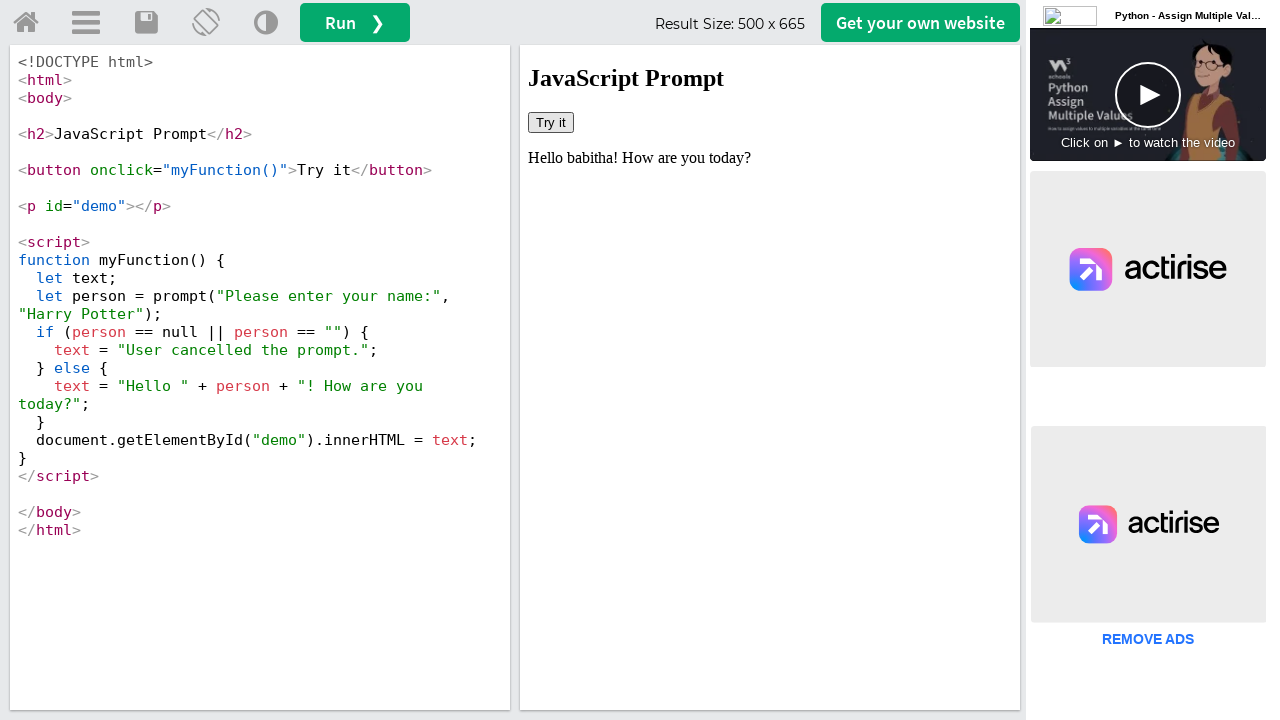

Retrieved demo text result: 'Hello babitha! How are you today?'
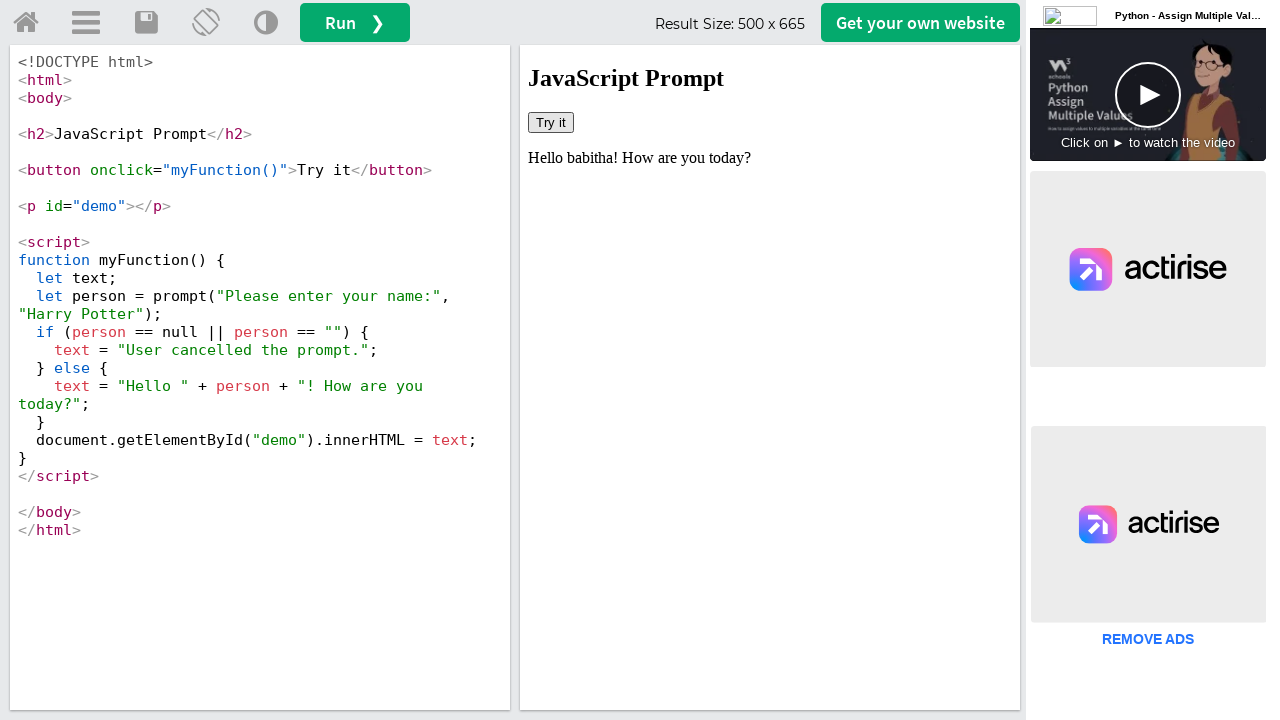

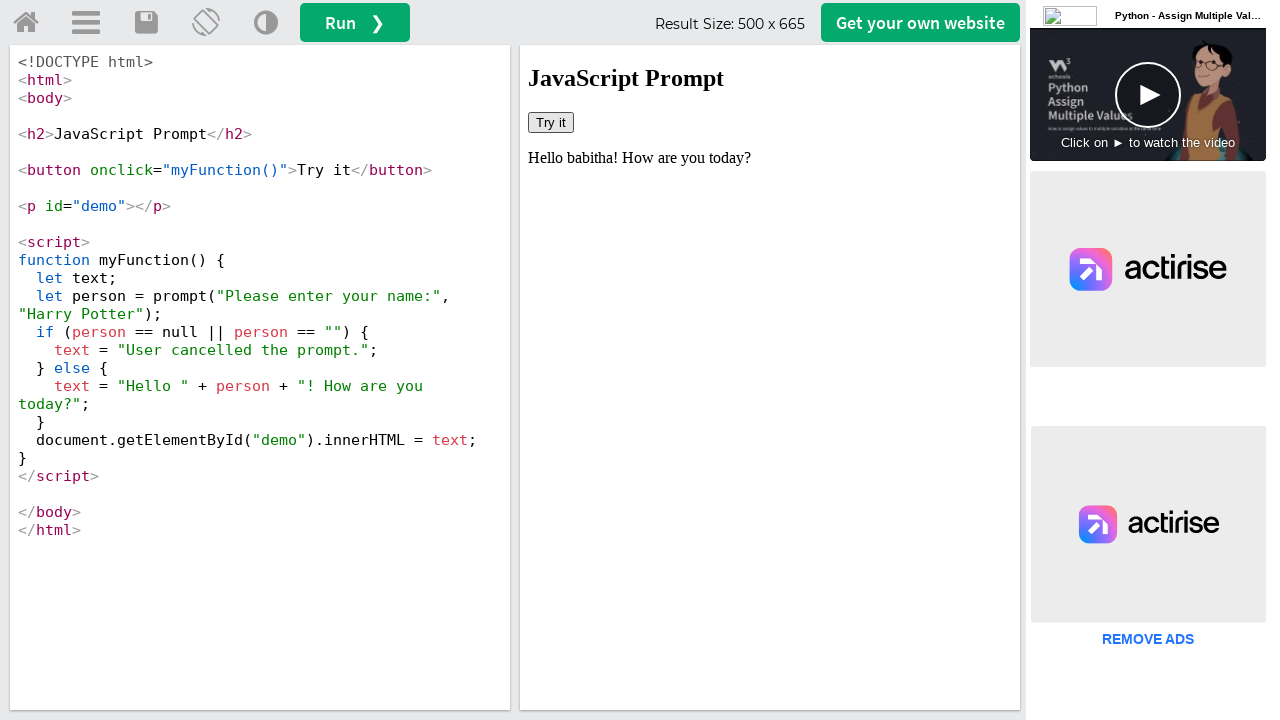